Tests AJAX data loading by clicking the AJAX button and waiting for the response

Starting URL: http://www.uitestingplayground.com/

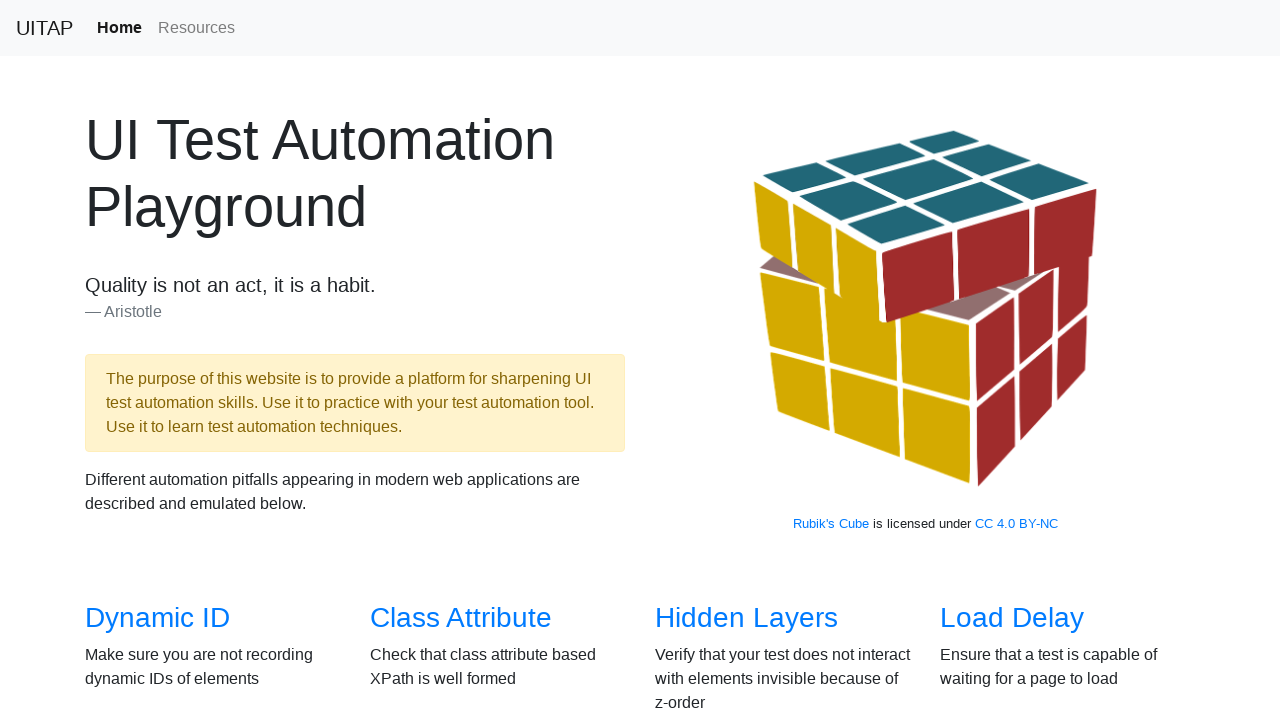

Clicked on AJAX Data link from the home page at (154, 360) on xpath=/html/body/section[2]/div/div[2]/div[1]/h3/a
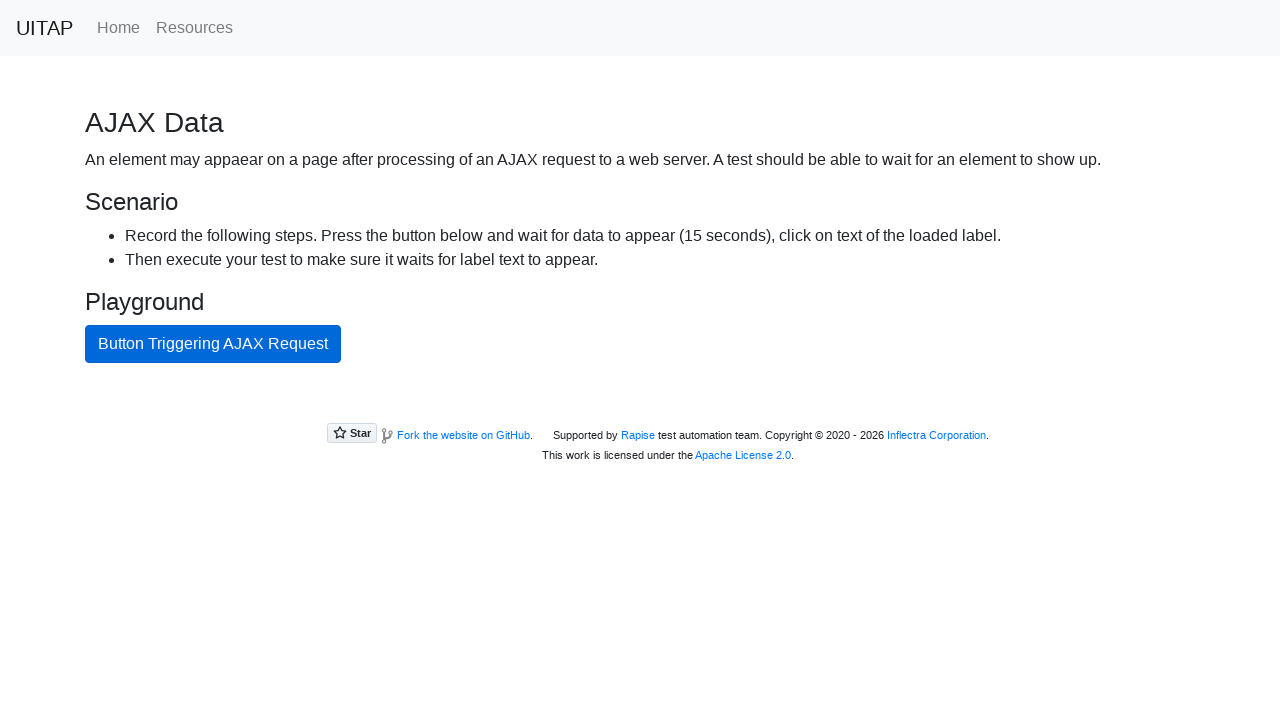

Clicked the AJAX button to trigger data loading at (213, 344) on #ajaxButton
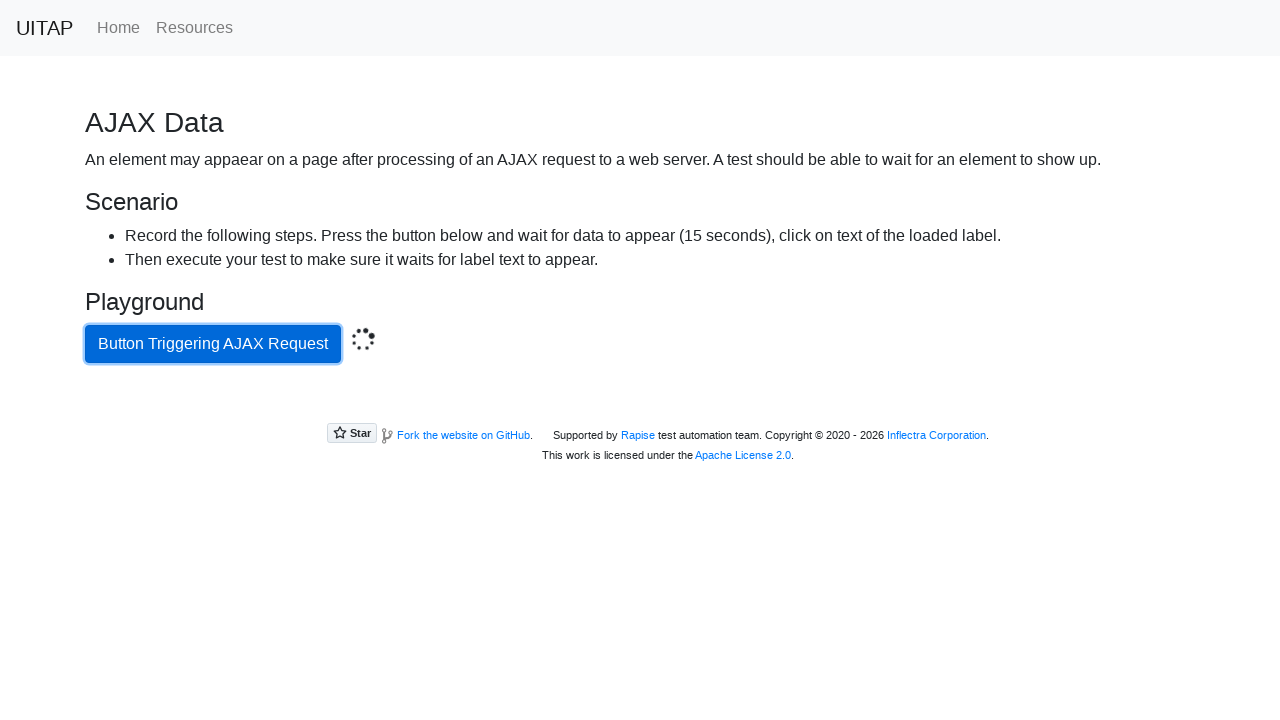

AJAX response loaded successfully
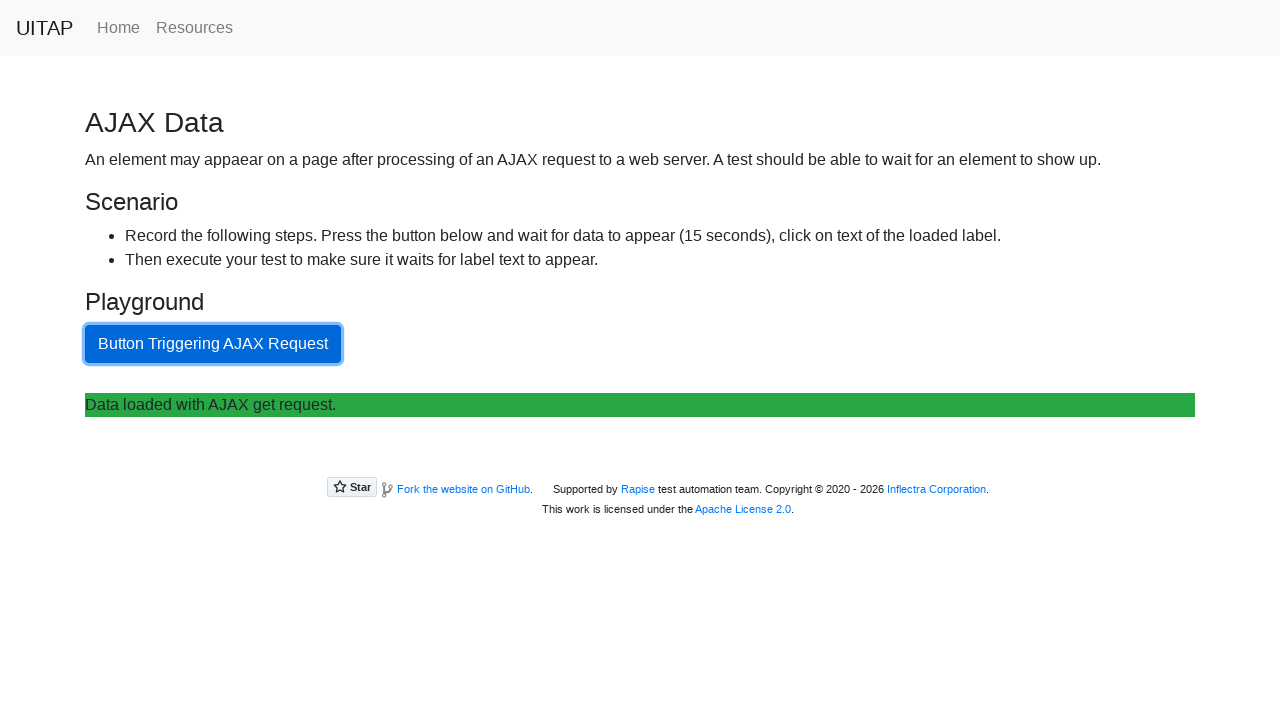

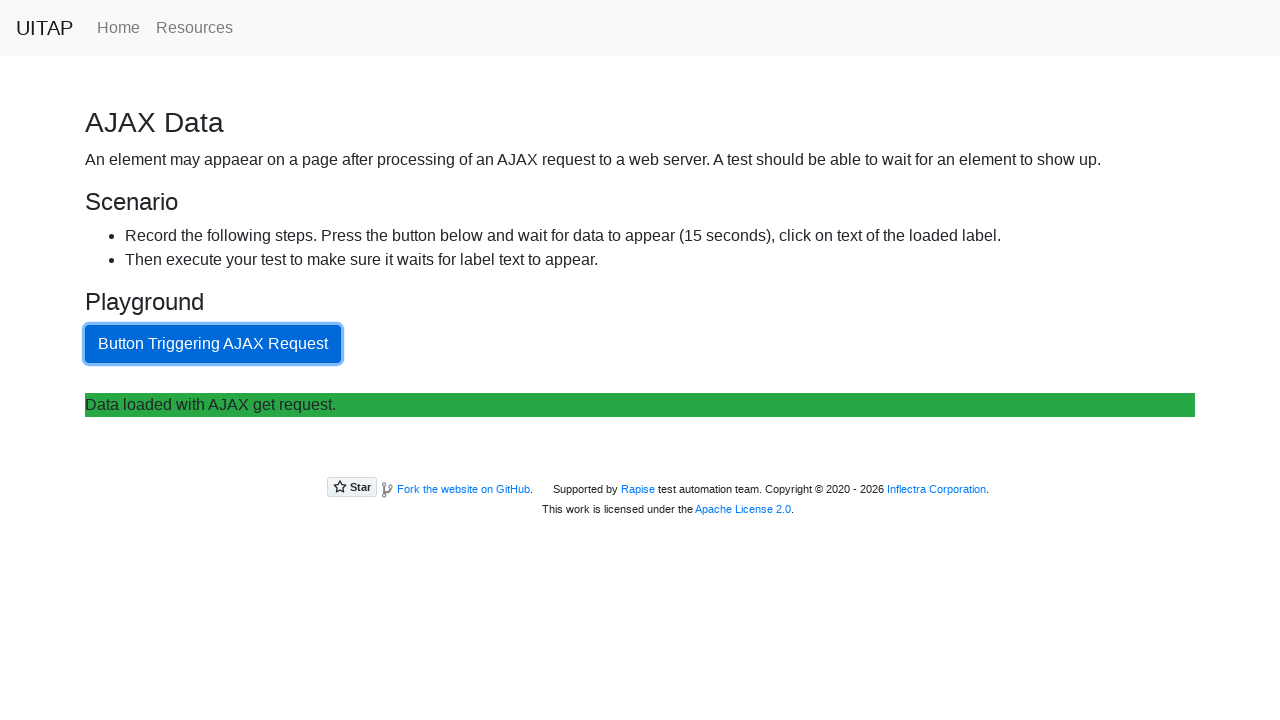